Tests a registration form by filling in first name, last name, and email fields, then submitting and verifying the success message.

Starting URL: http://suninjuly.github.io/registration1.html

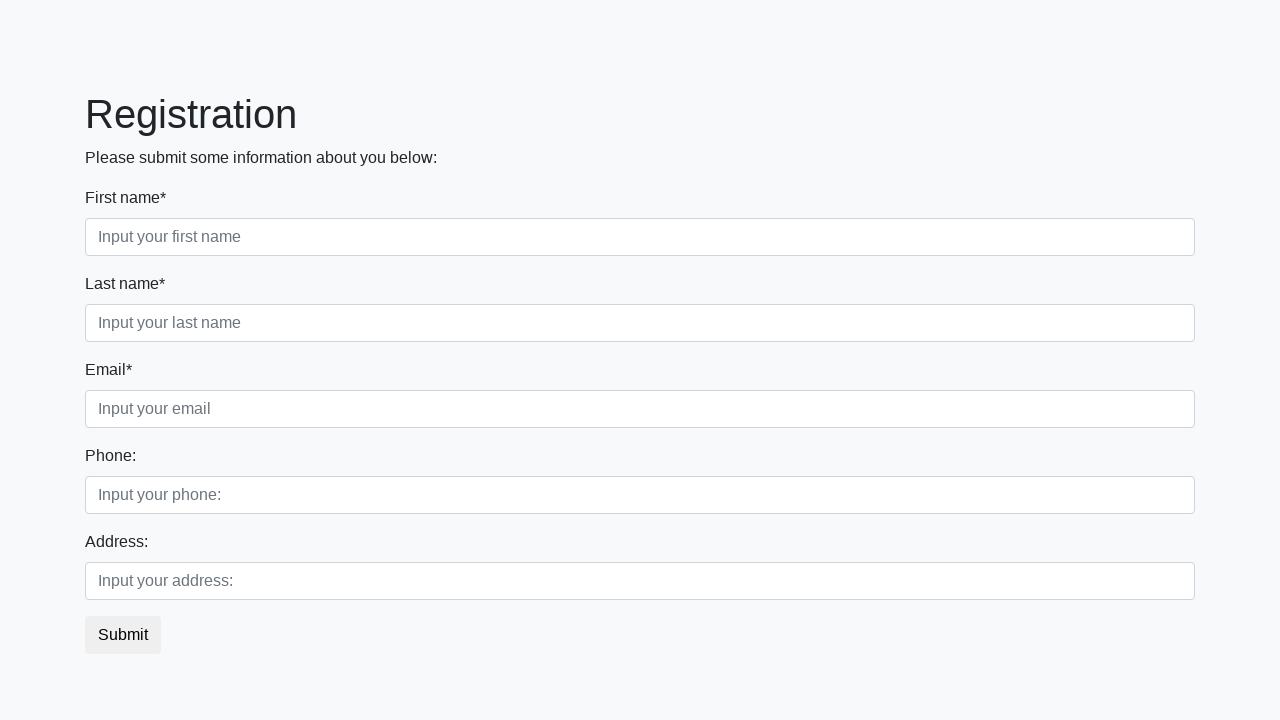

Filled first name field with 'Marcus' on [placeholder='Input your first name']
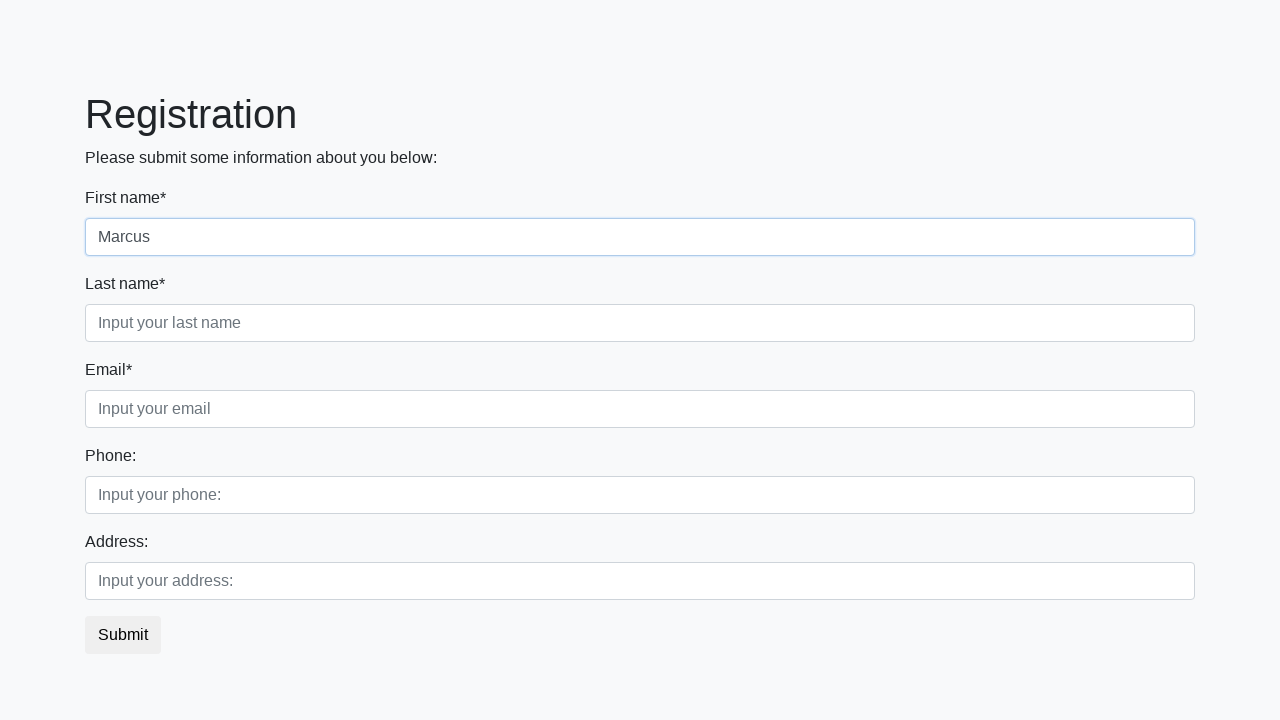

Filled last name field with 'Thompson' on [placeholder='Input your last name']
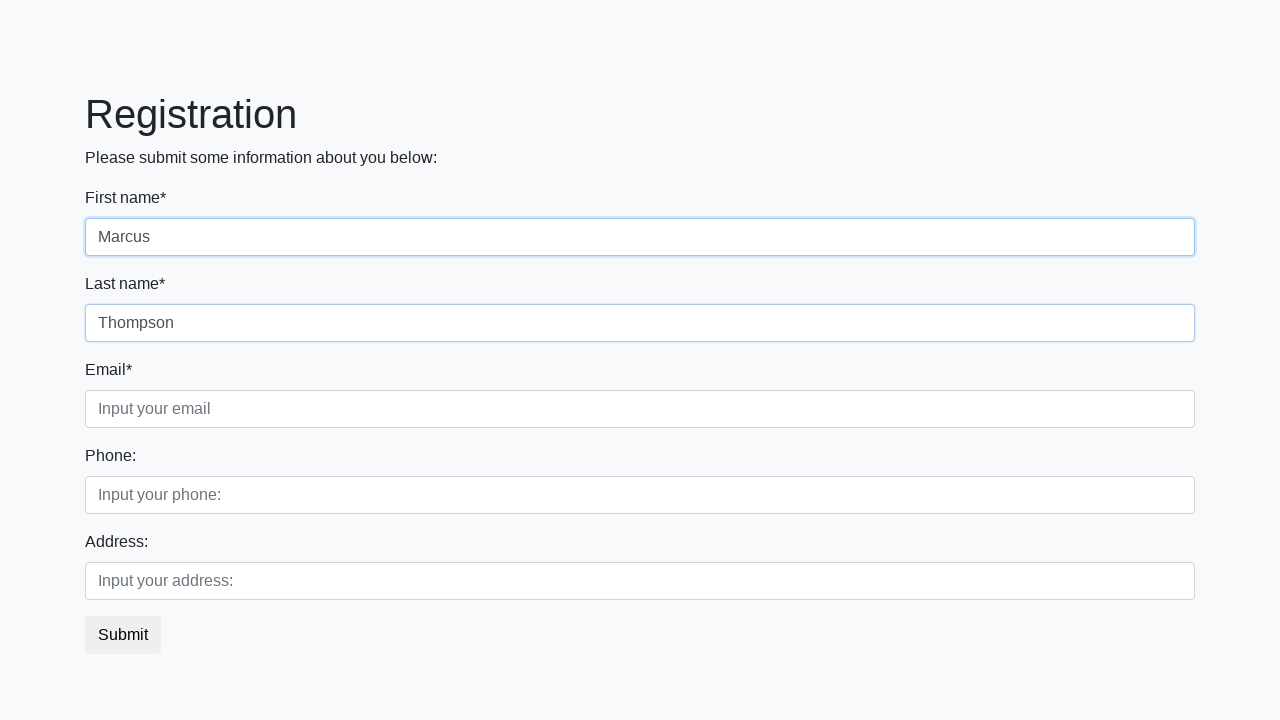

Filled email field with 'marcus.thompson@example.com' on [placeholder='Input your email']
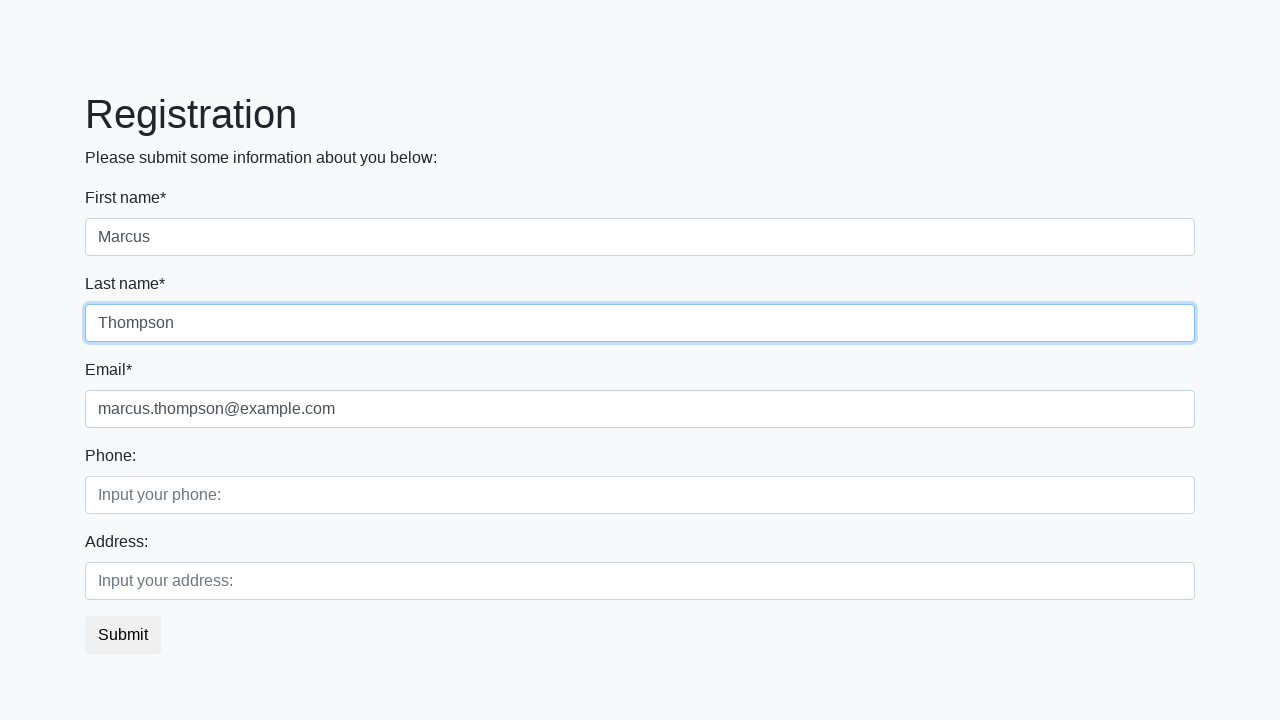

Clicked submit button to register at (123, 635) on button.btn
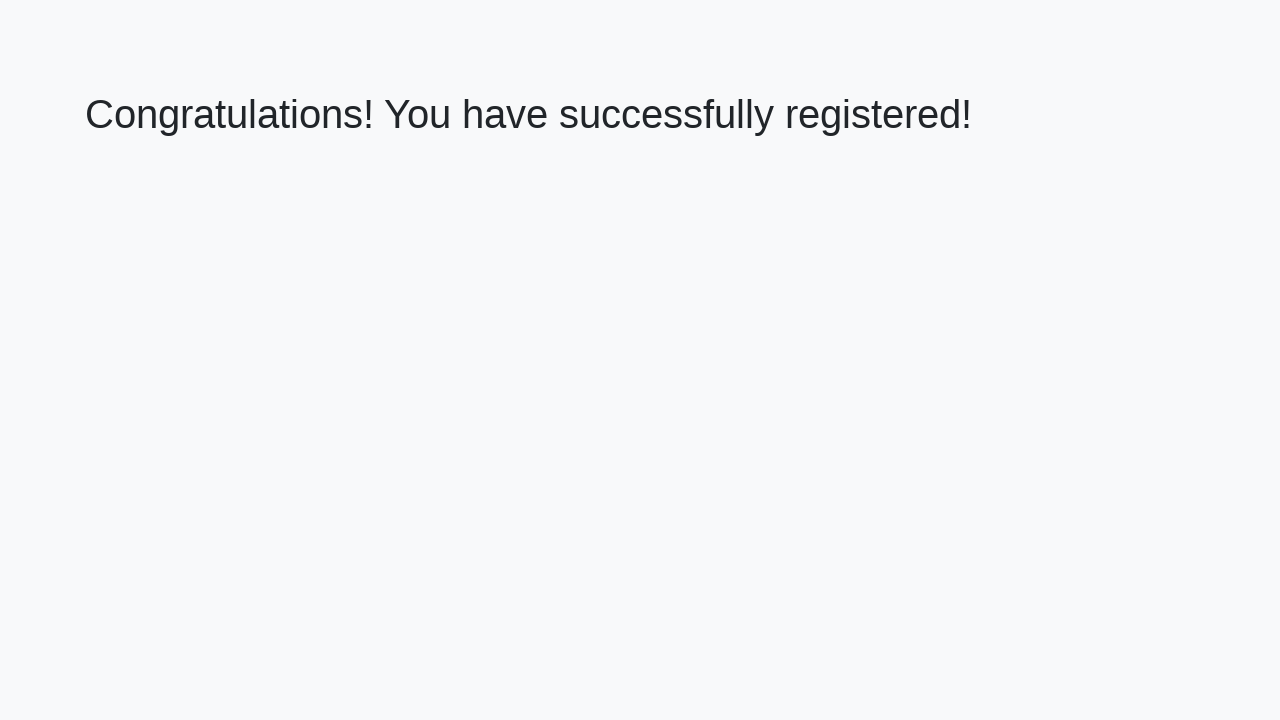

Success message heading loaded
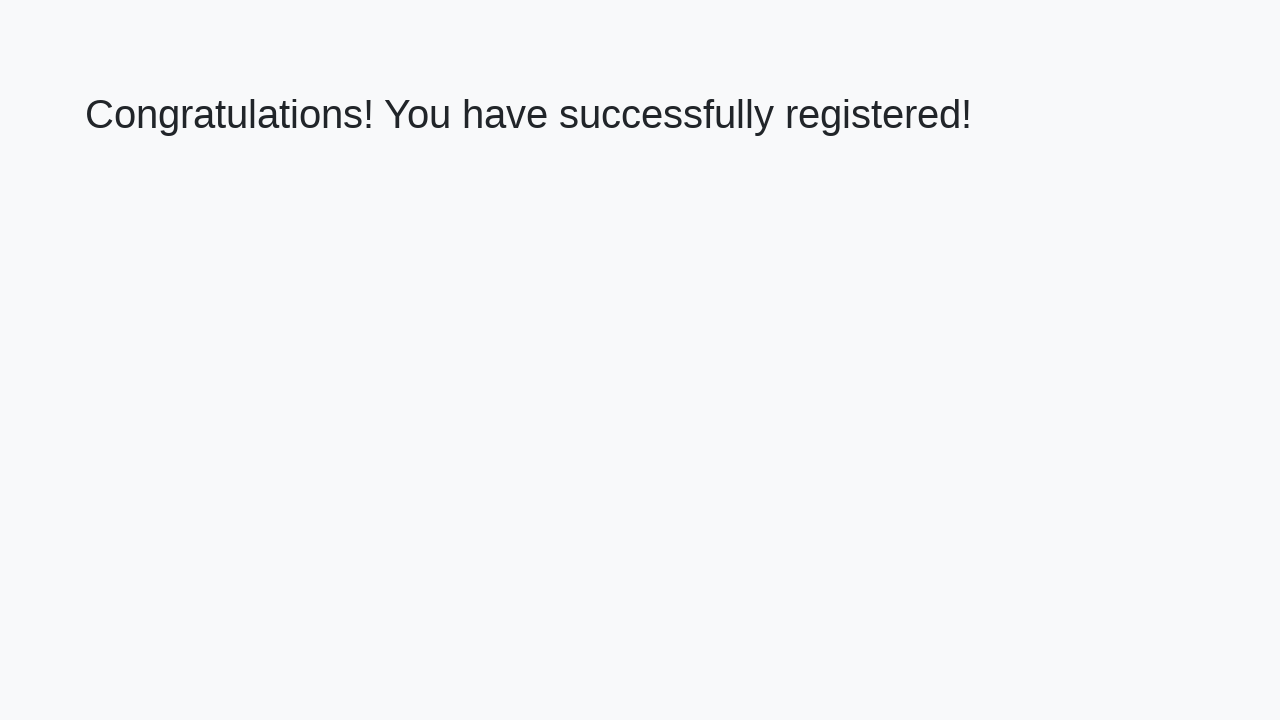

Retrieved success message text
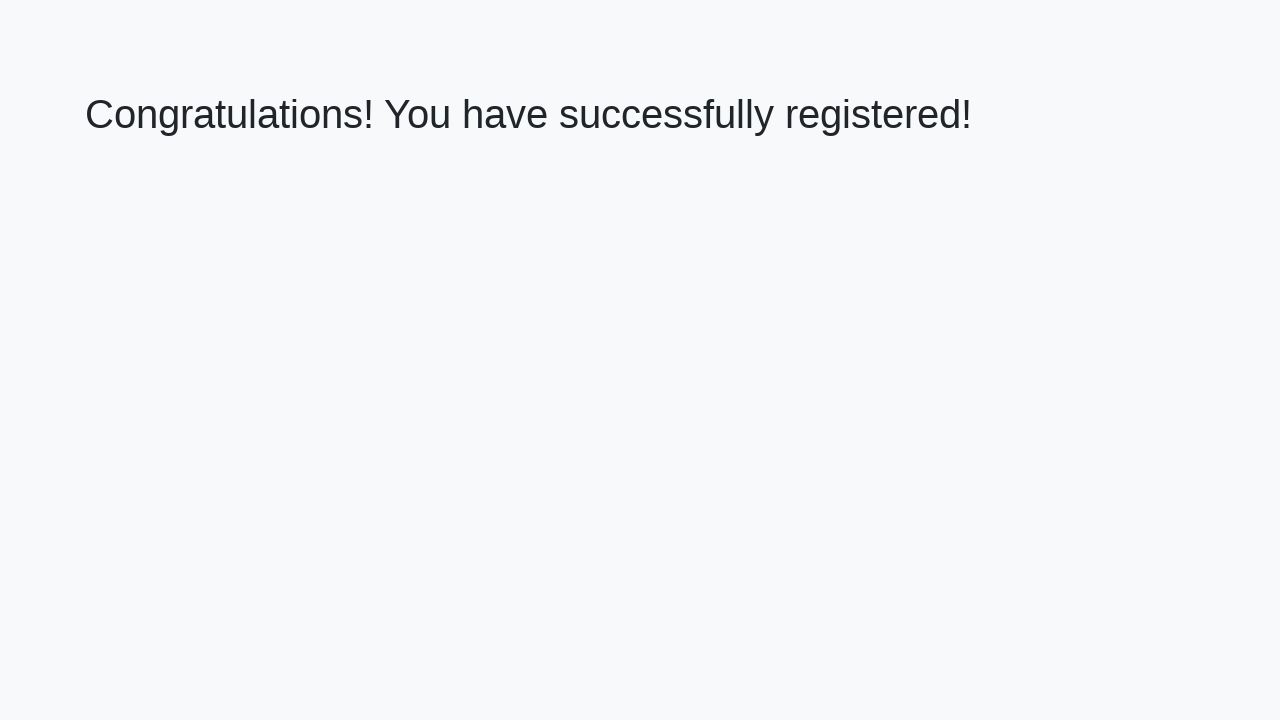

Verified success message: 'Congratulations! You have successfully registered!'
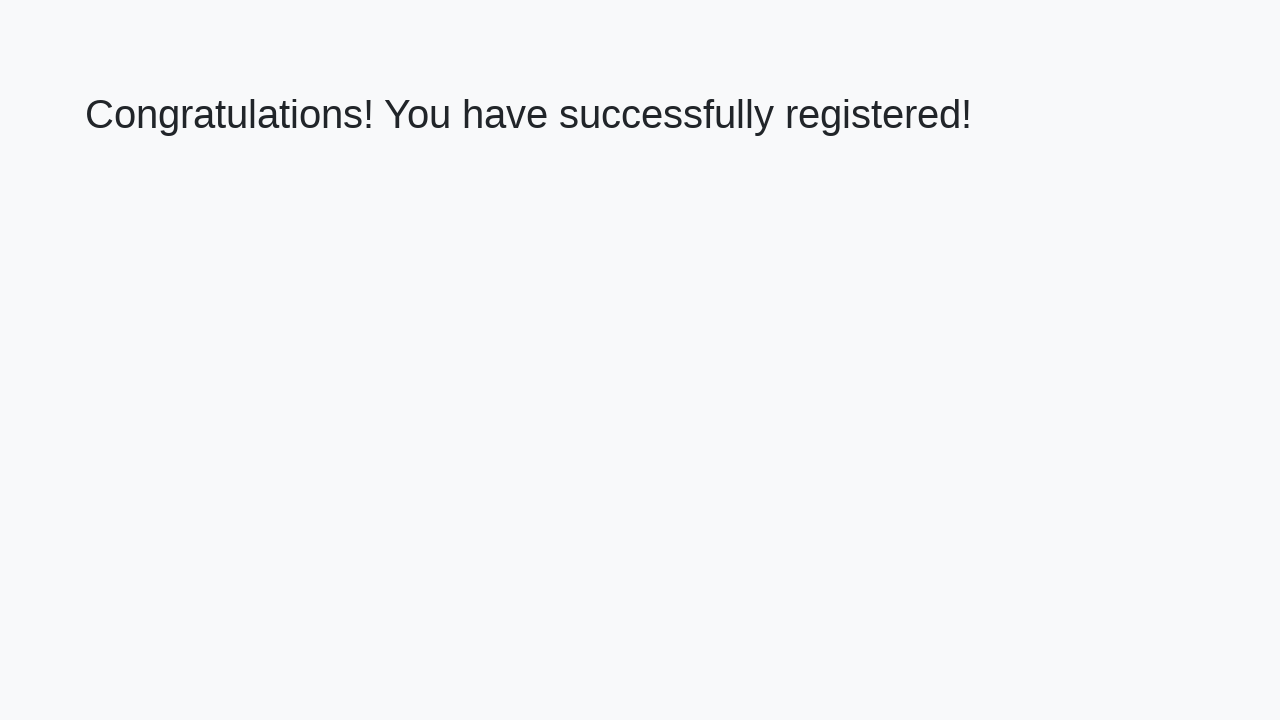

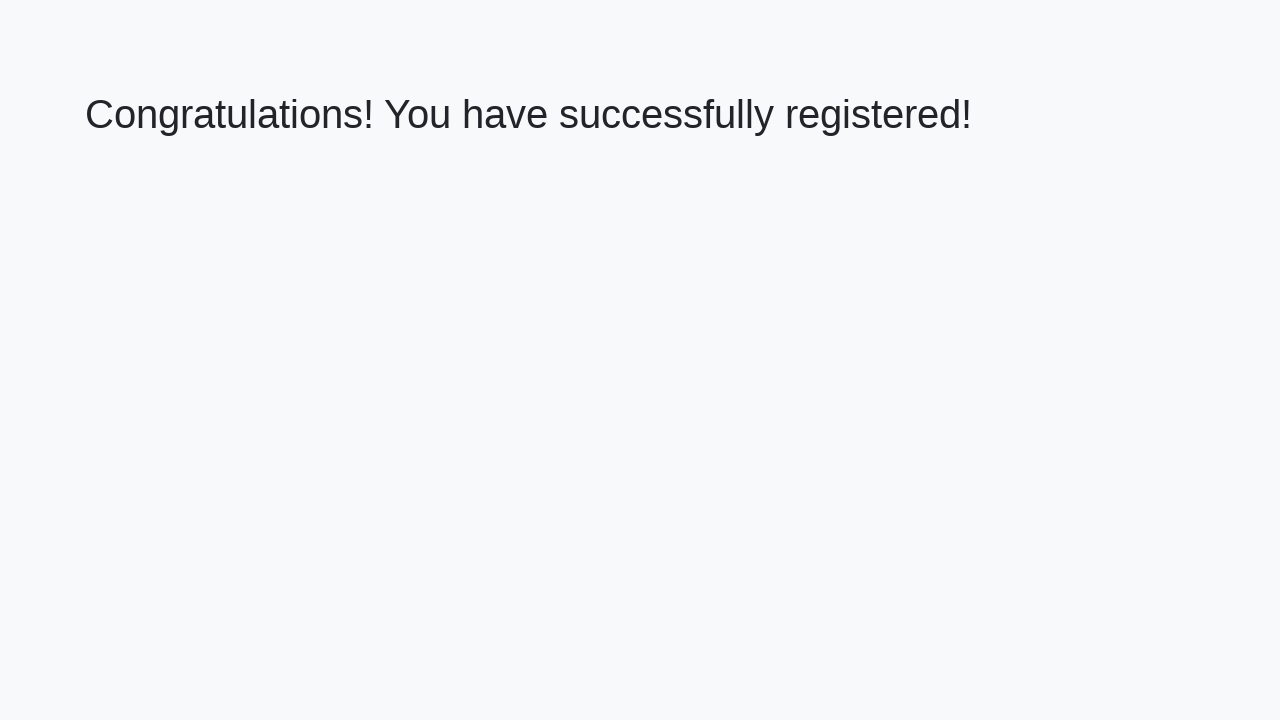